Tests the square root calculator by entering a valid number and verifying the alert result

Starting URL: https://kristinek.github.io/site/tasks/enter_a_number

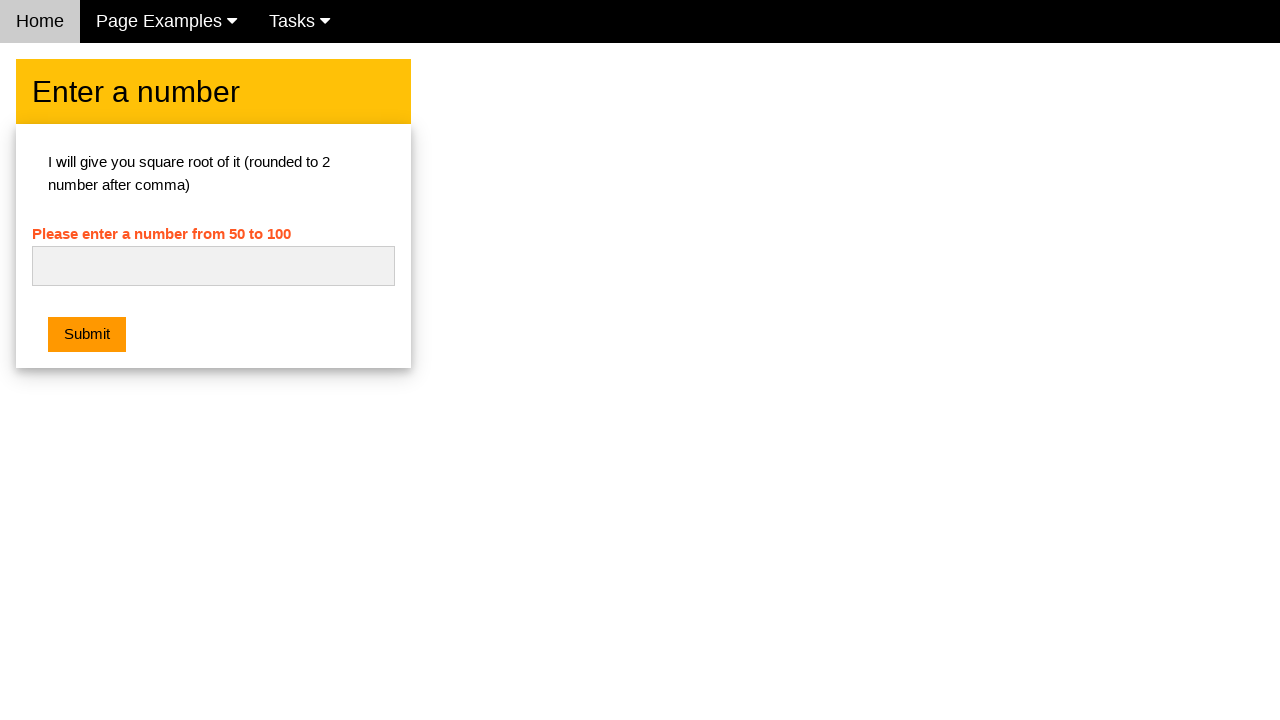

Entered '16' into the number input field on #numb
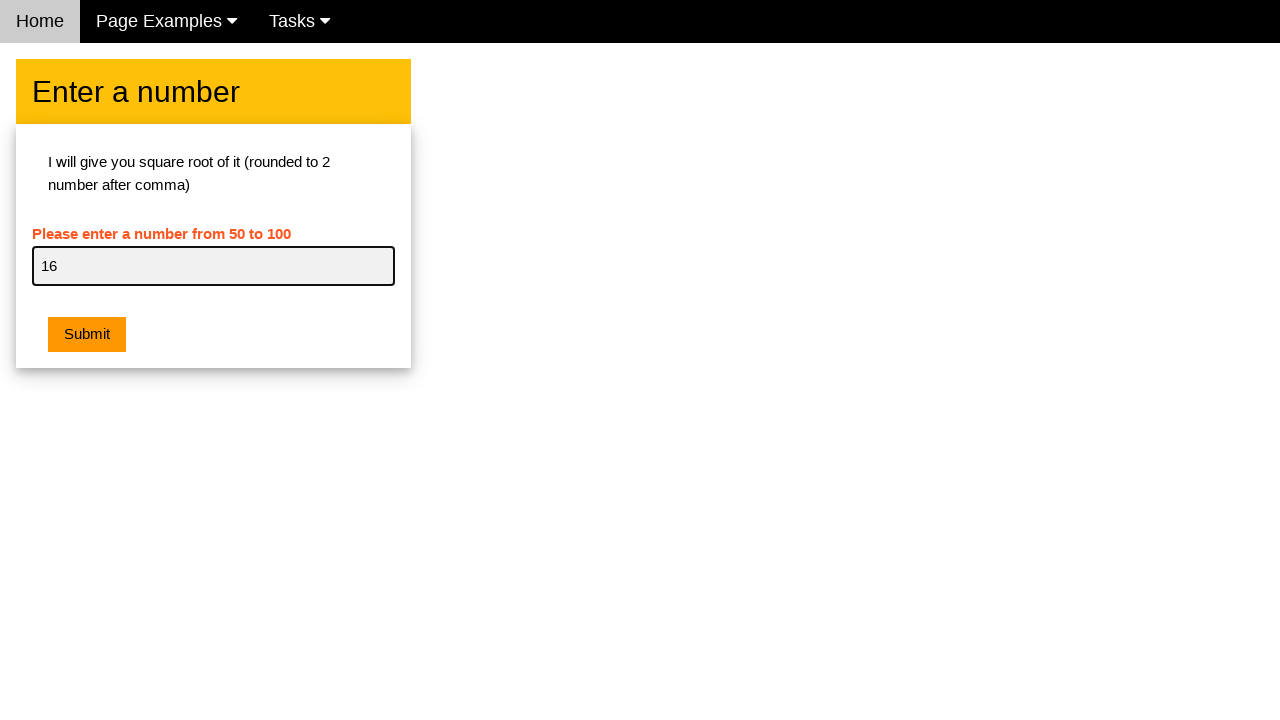

Set up dialog handler to accept alert
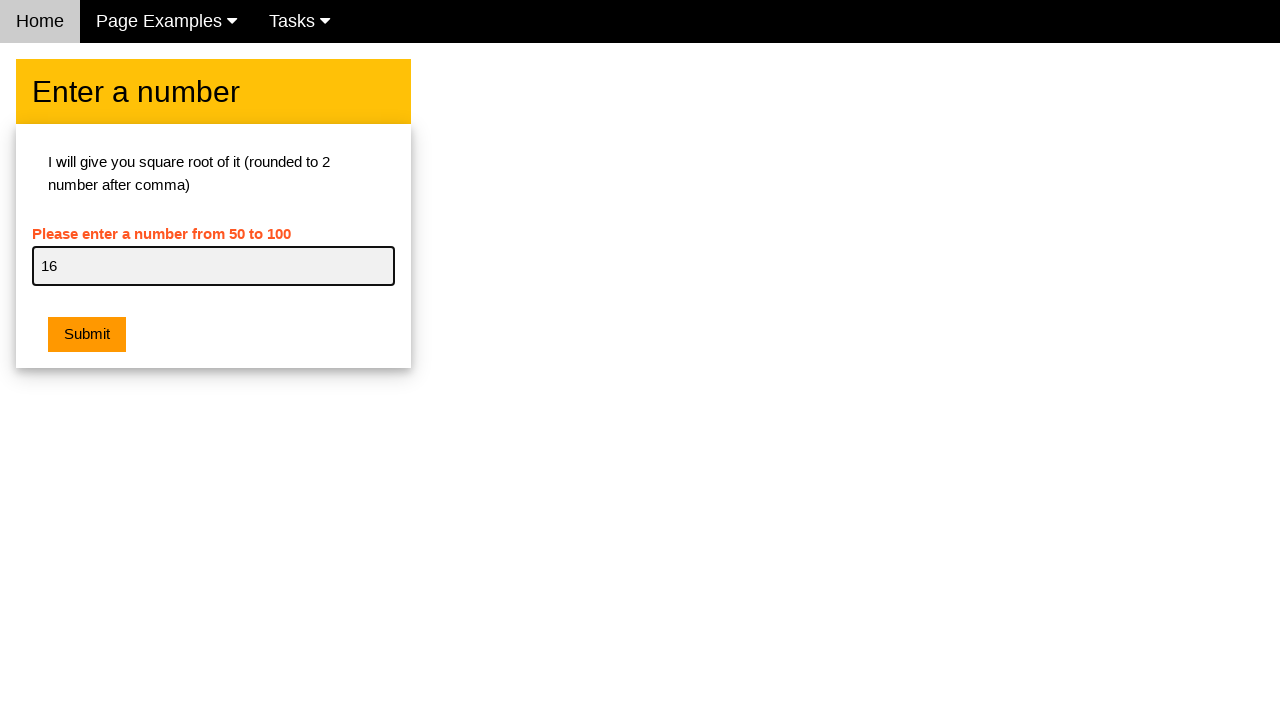

Clicked submit button to calculate square root at (87, 335) on .w3-btn
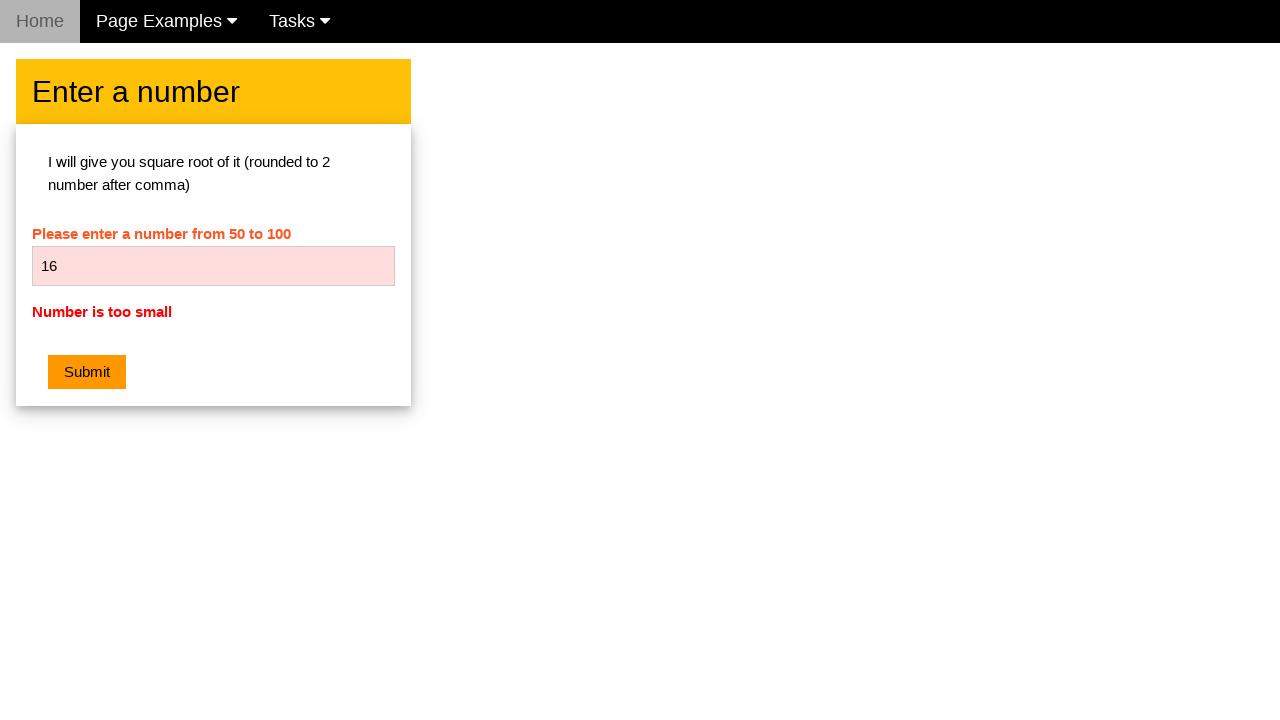

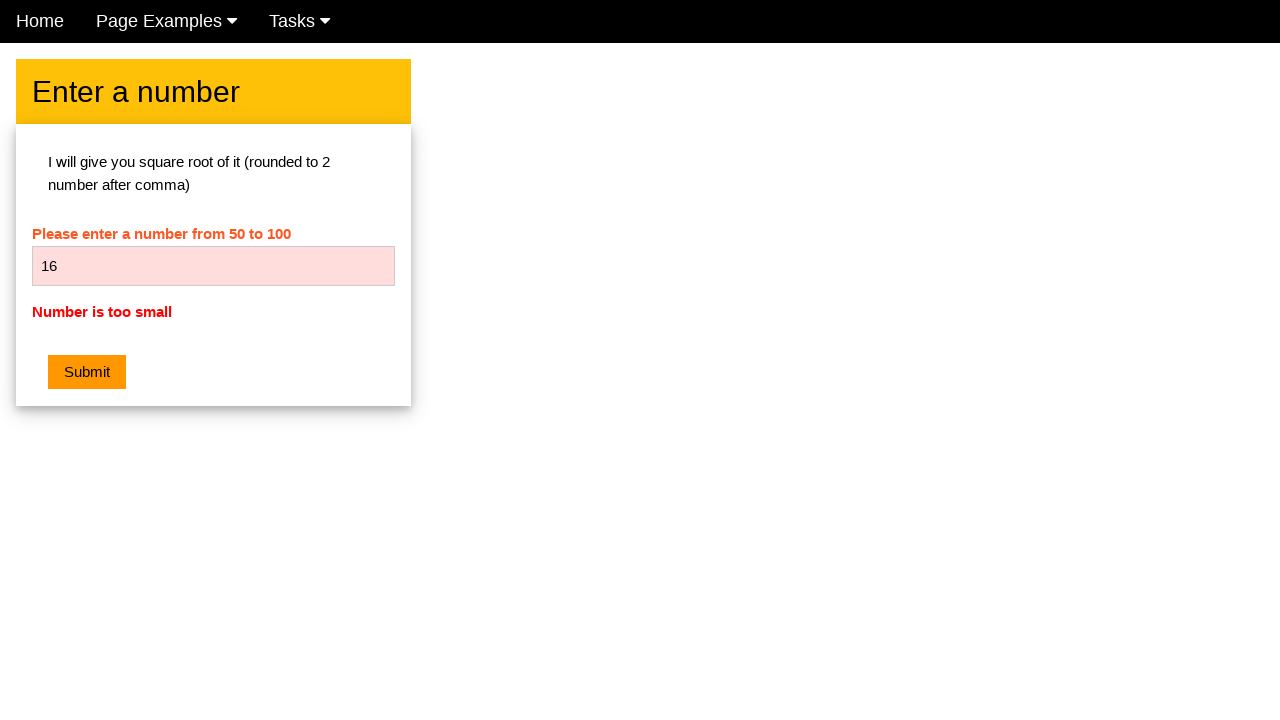